Tests infinite scroll functionality by scrolling down the page until finding specific text

Starting URL: https://the-internet.herokuapp.com/infinite_scroll

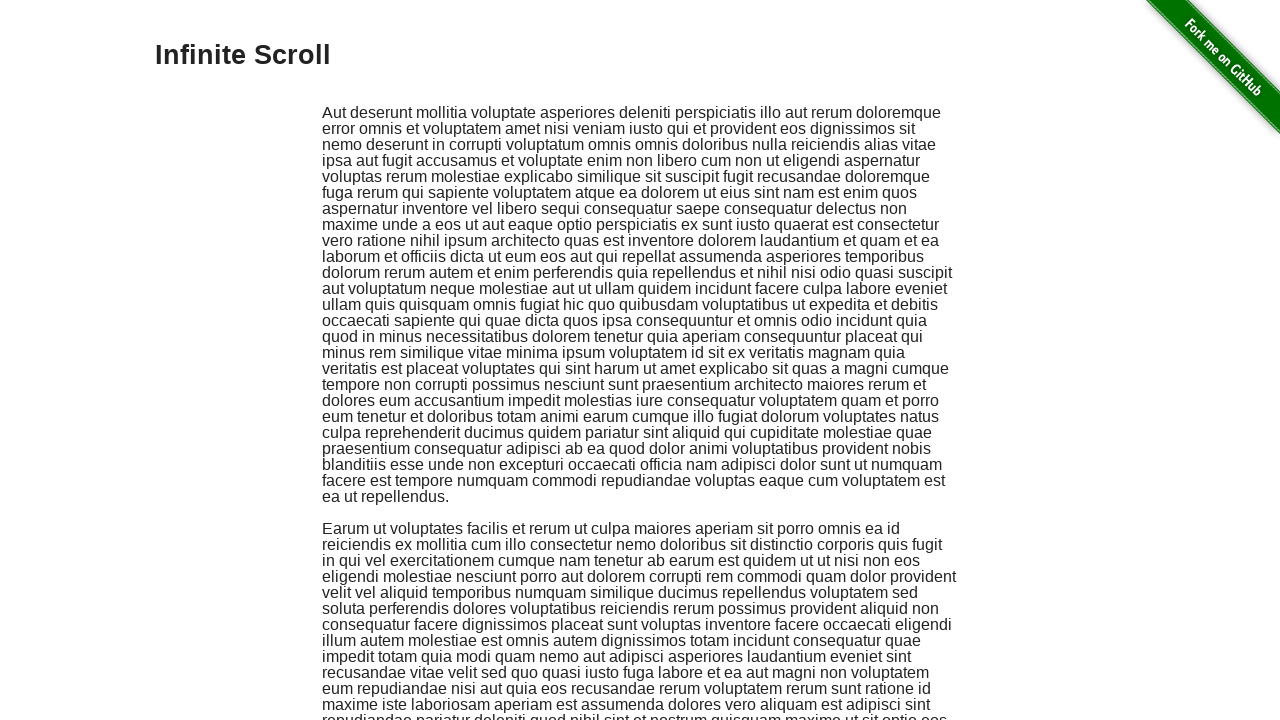

Navigated to infinite scroll test page
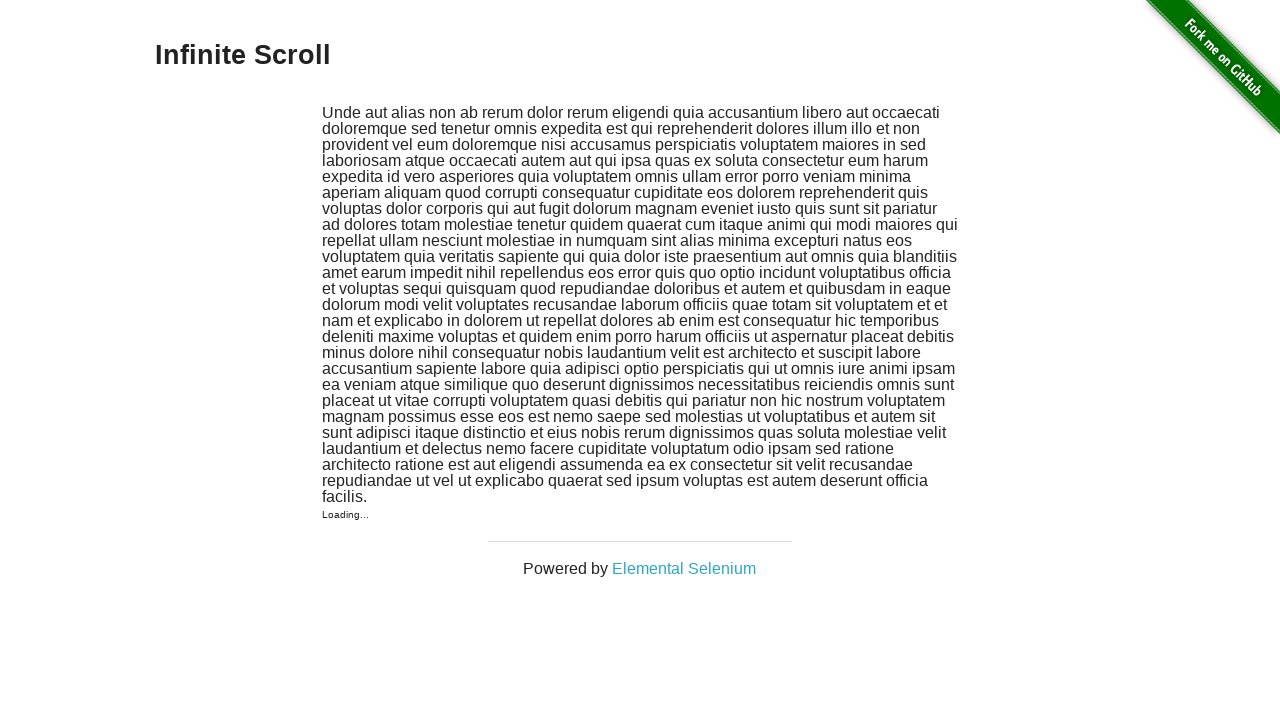

Found text 'eius' on the page
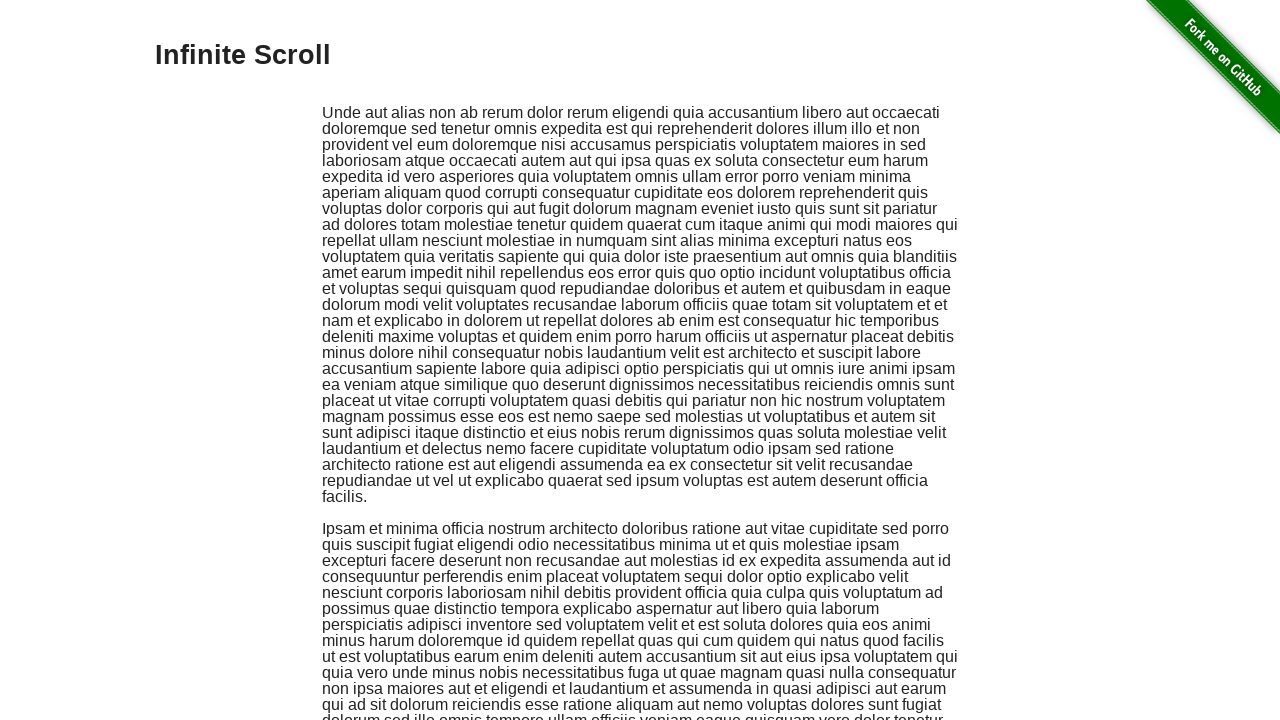

Scrolled 'eius' text into view
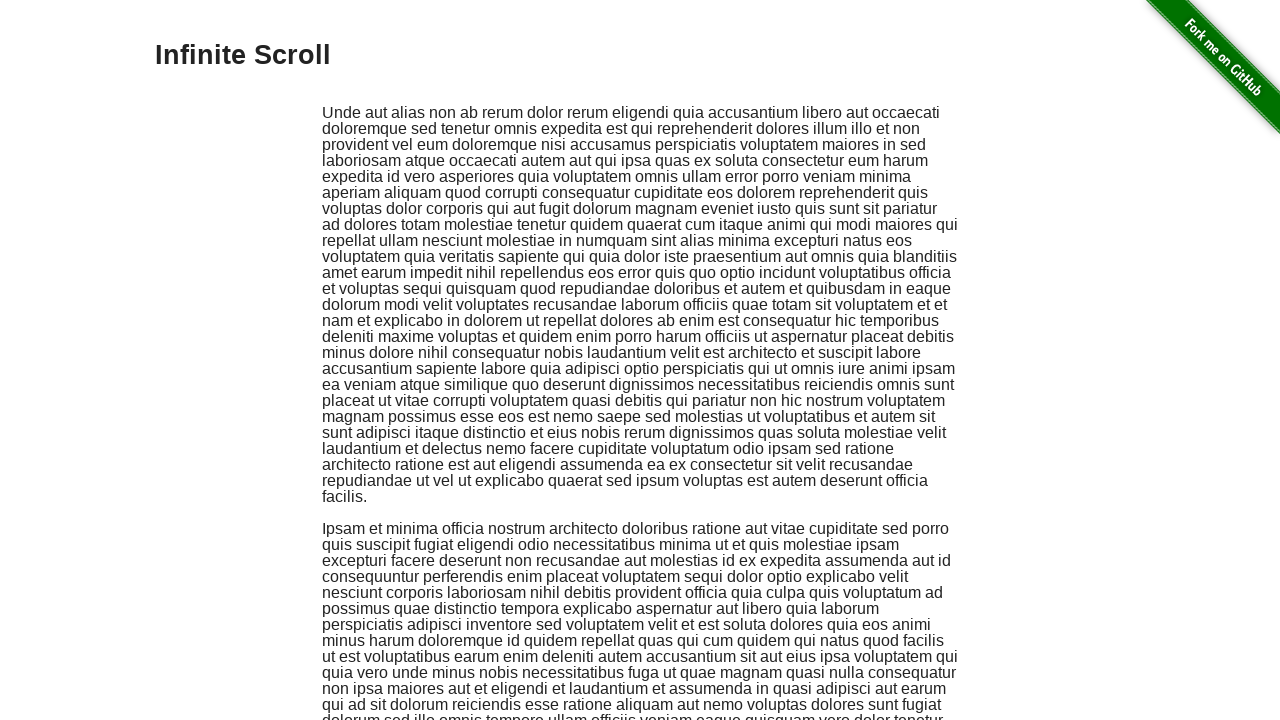

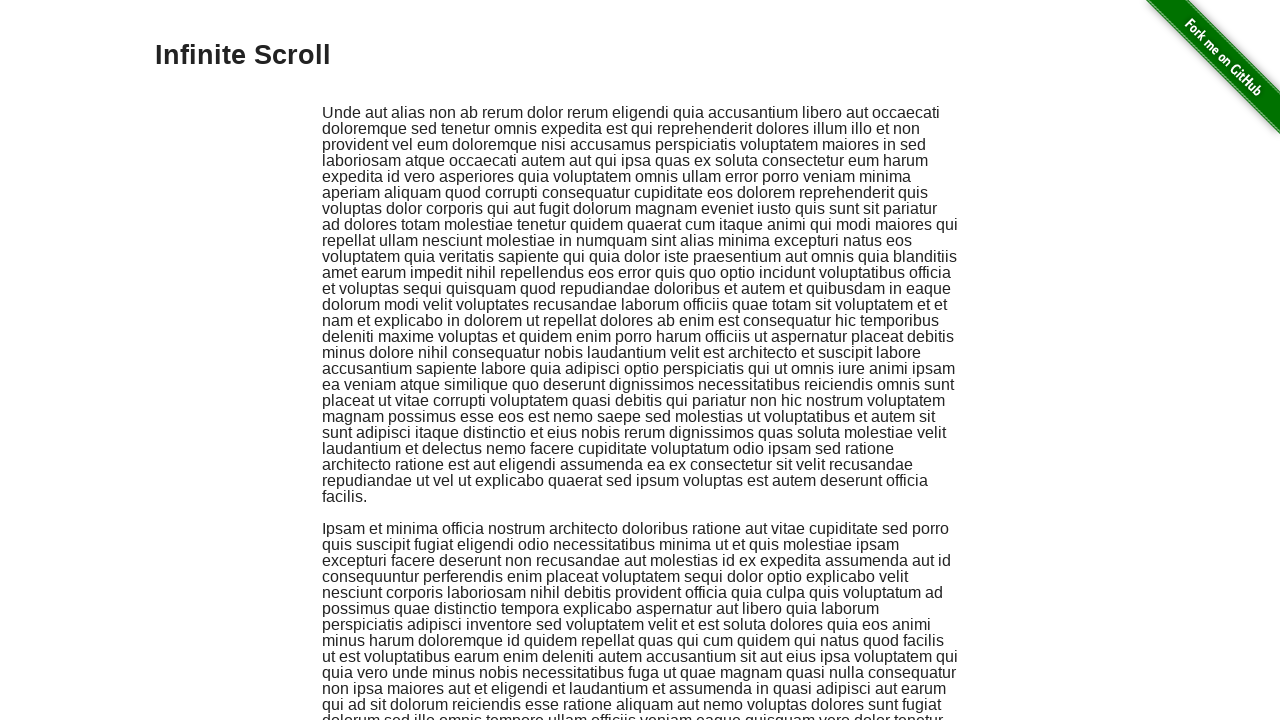